Tests updating an existing cookie value

Starting URL: https://bonigarcia.dev/selenium-webdriver-java/cookies.html

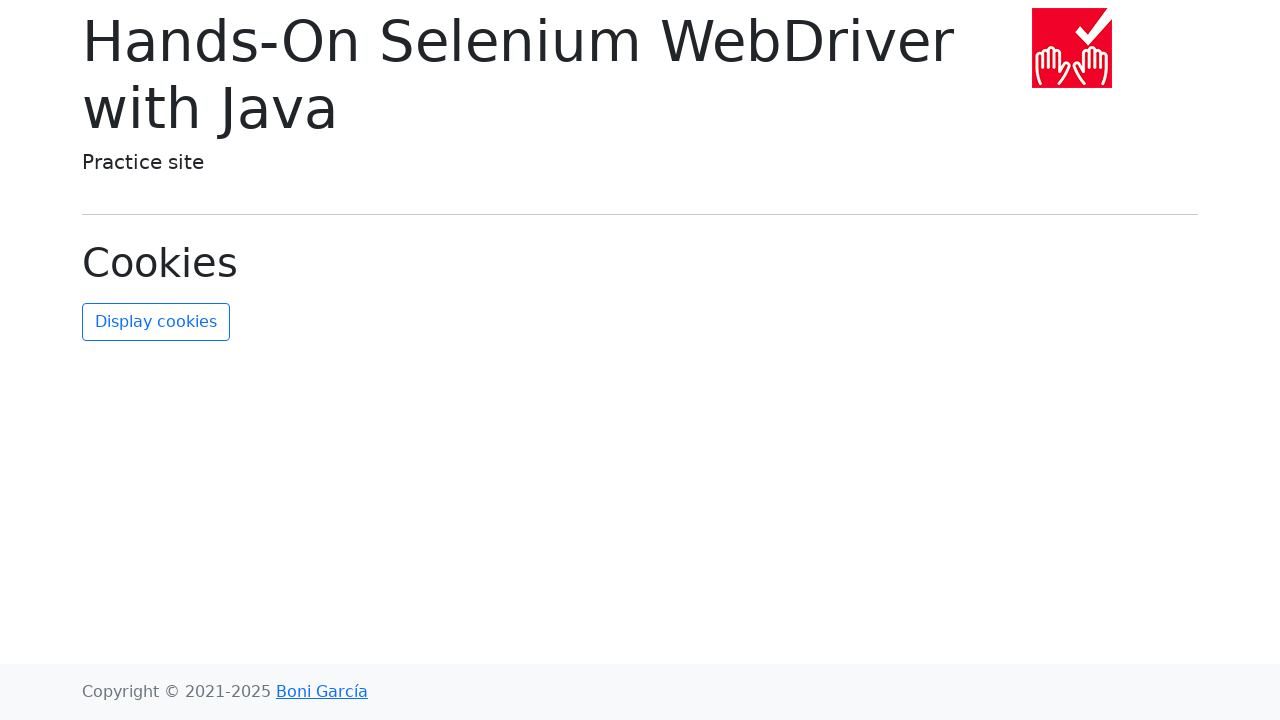

Added/updated cookie 'username' with value 'new-value'
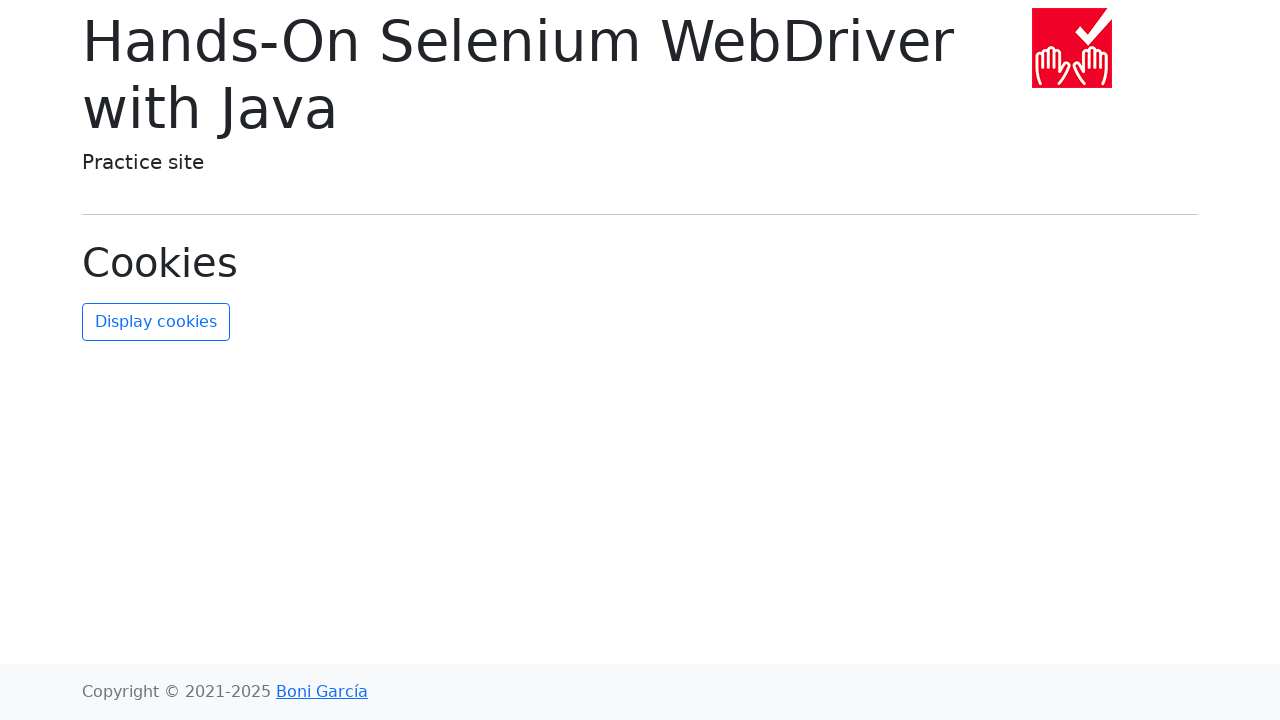

Clicked refresh cookies button to display updated cookie value at (156, 322) on #refresh-cookies
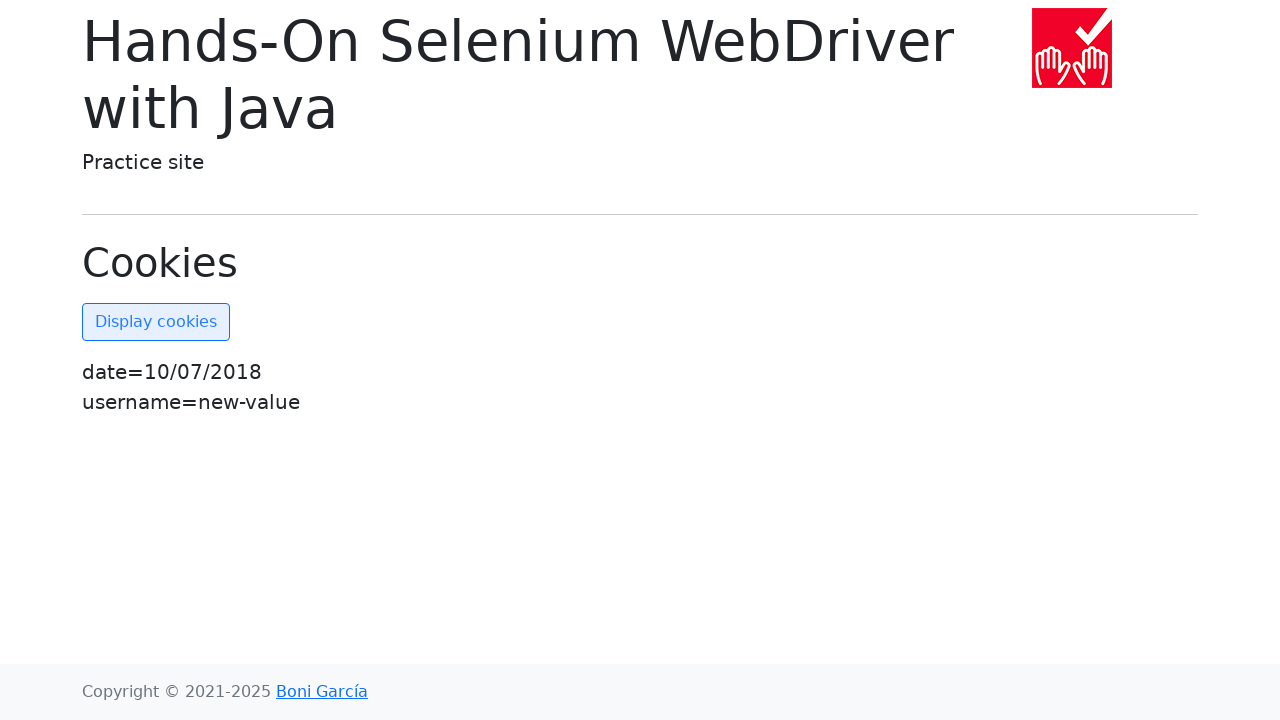

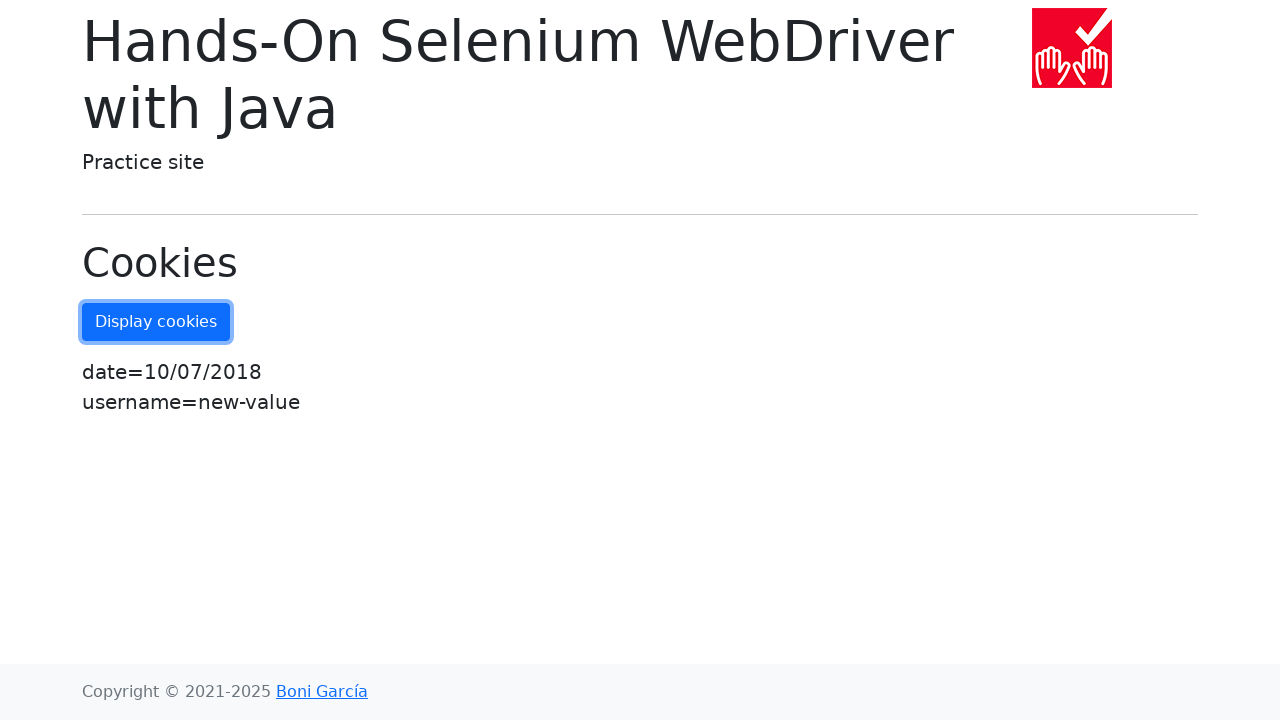